Tests drag and drop functionality on the jQuery UI droppable demo page by dragging an element and dropping it onto a target area

Starting URL: https://jqueryui.com/droppable/

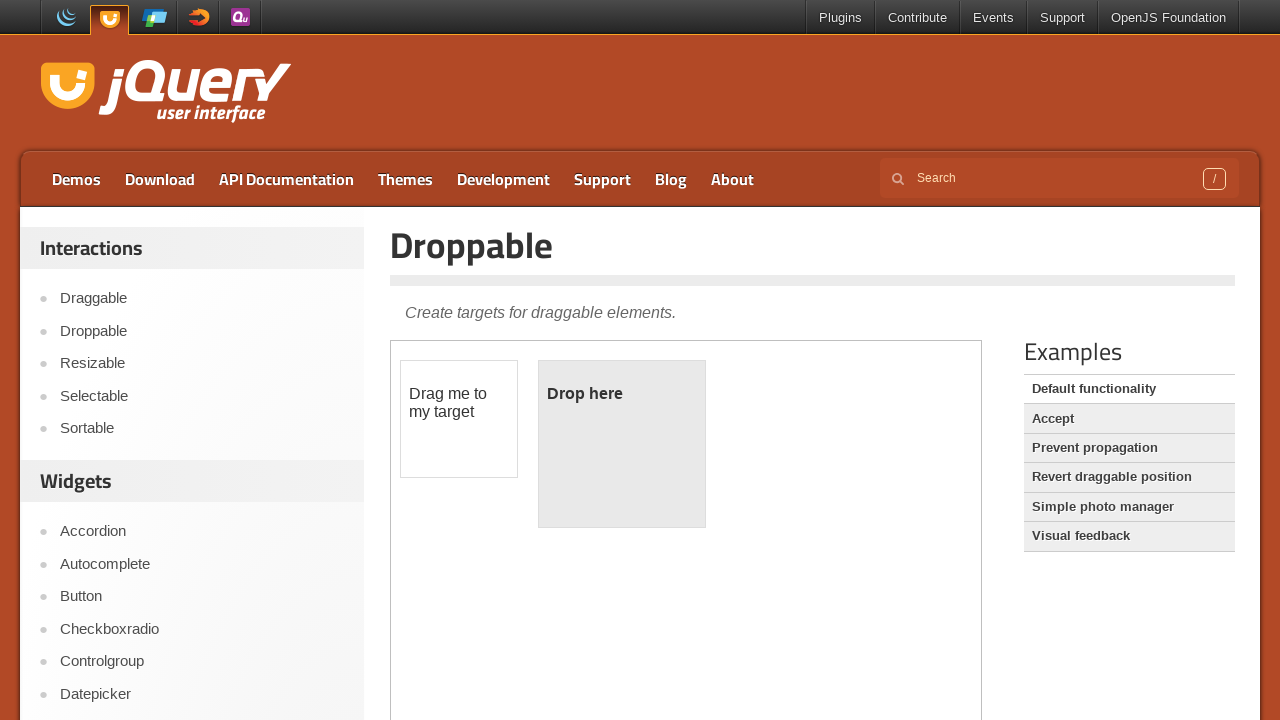

Located the iframe containing the drag and drop demo
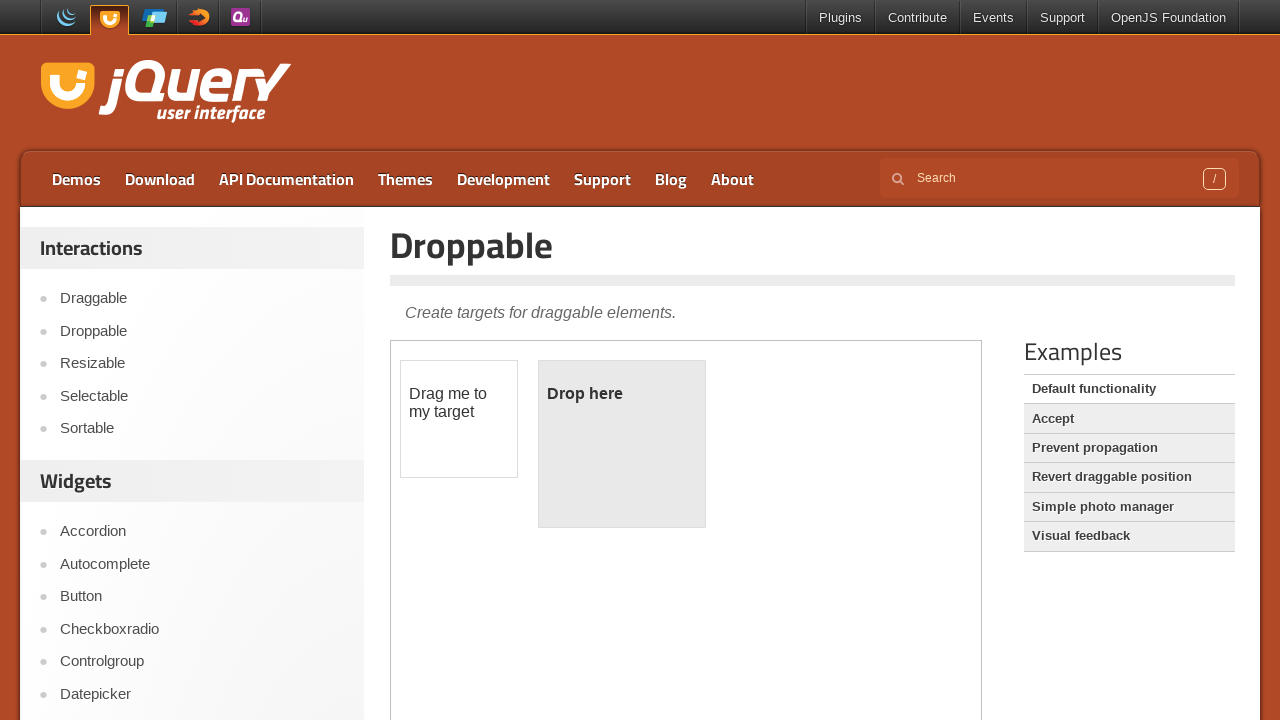

Located the draggable element (#draggable)
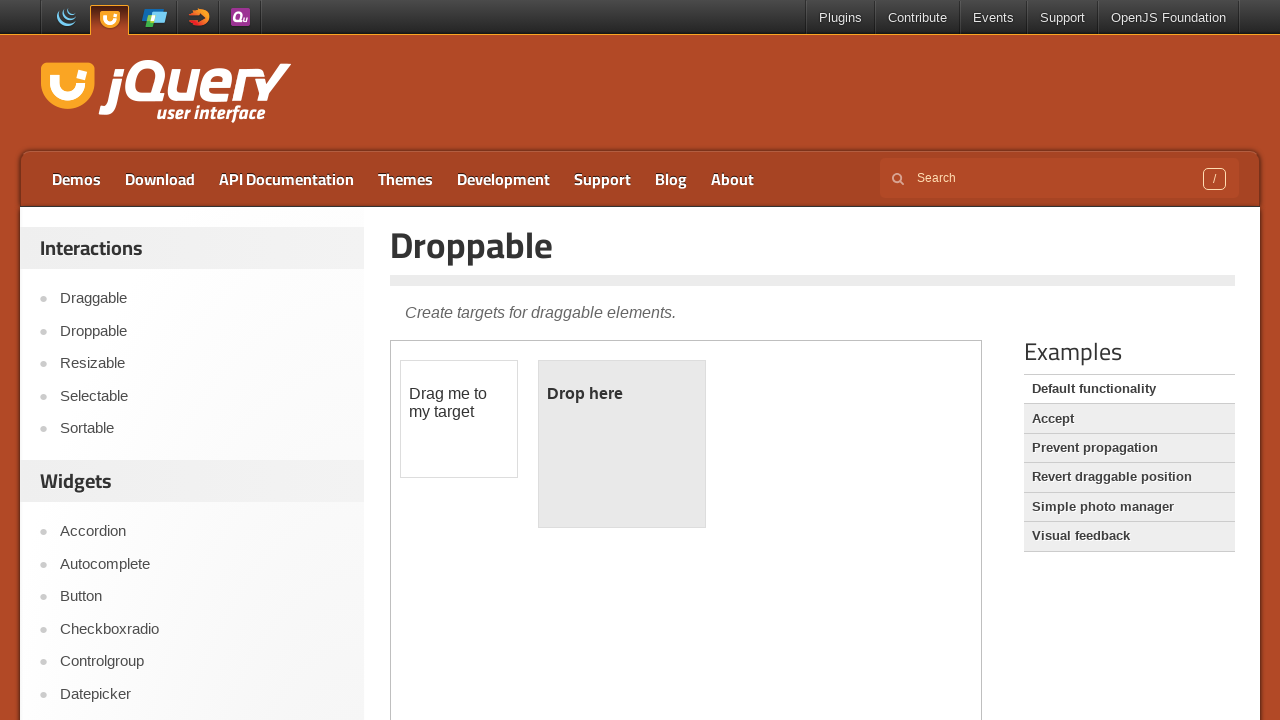

Located the droppable target element (#droppable)
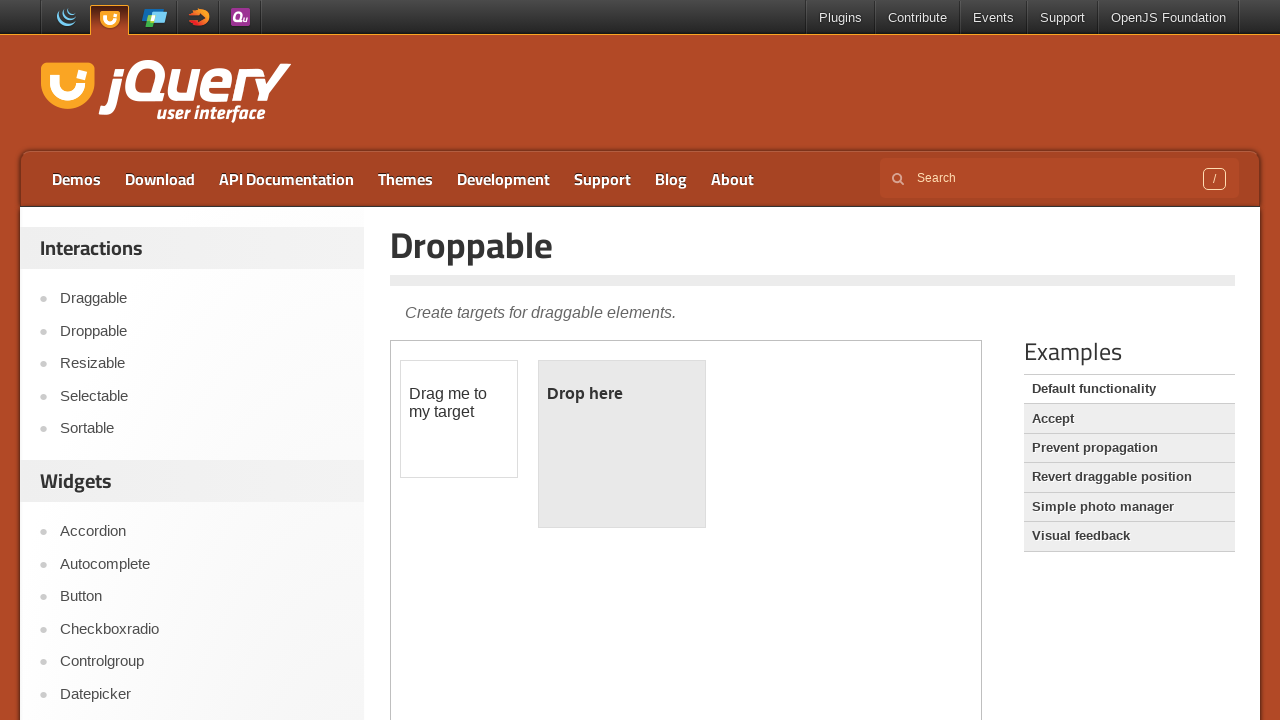

Dragged the draggable element onto the droppable target at (622, 444)
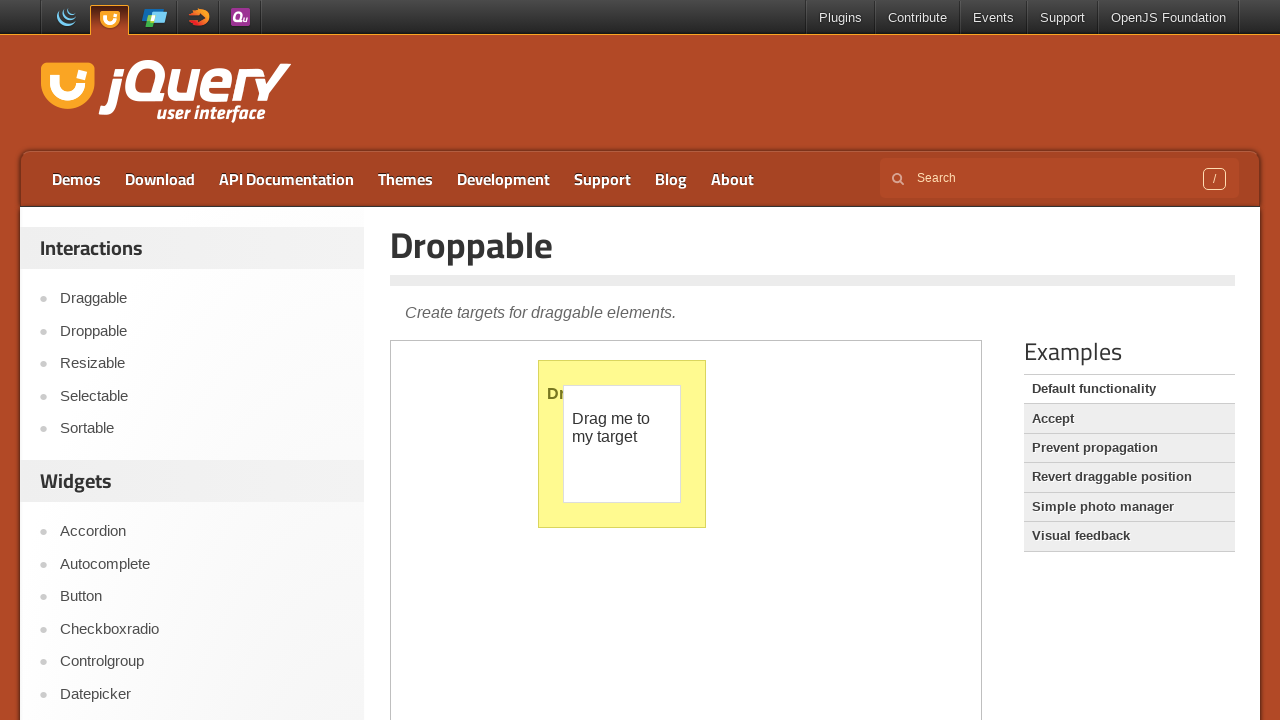

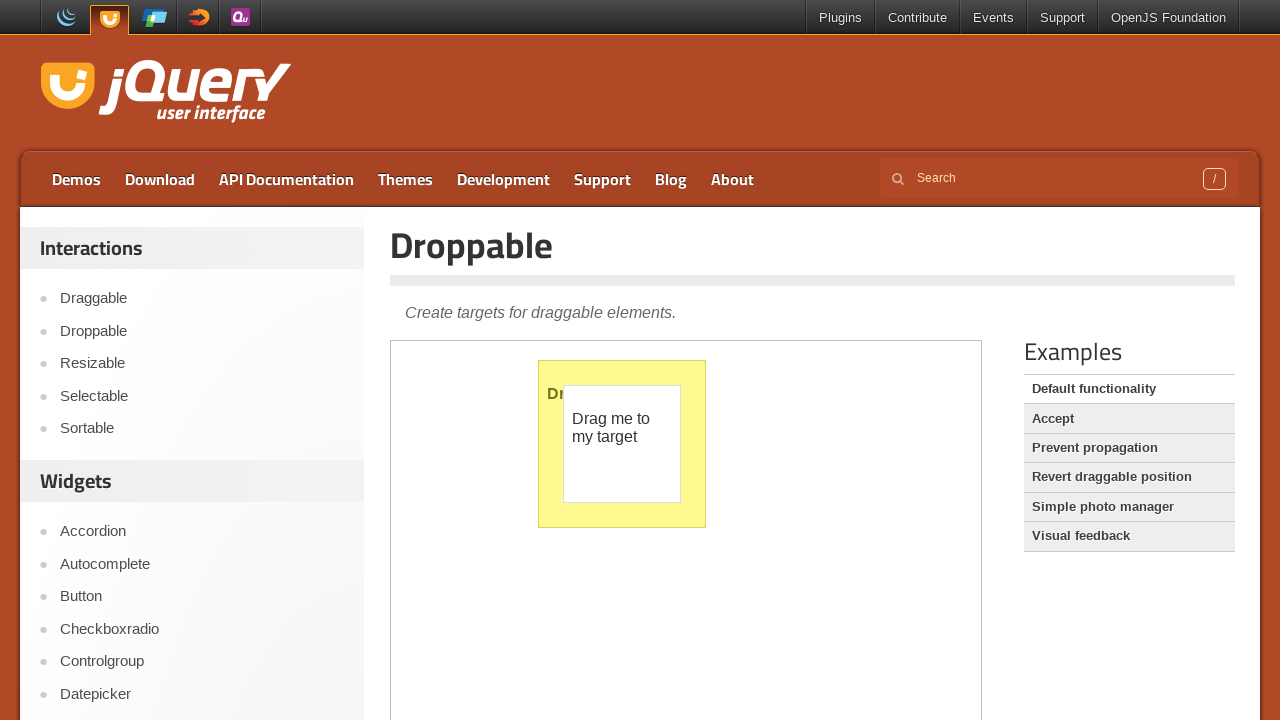